Tests keyboard input functionality by clicking on a name field, entering a name, and clicking a button on a keypress demo page

Starting URL: https://formy-project.herokuapp.com/keypress

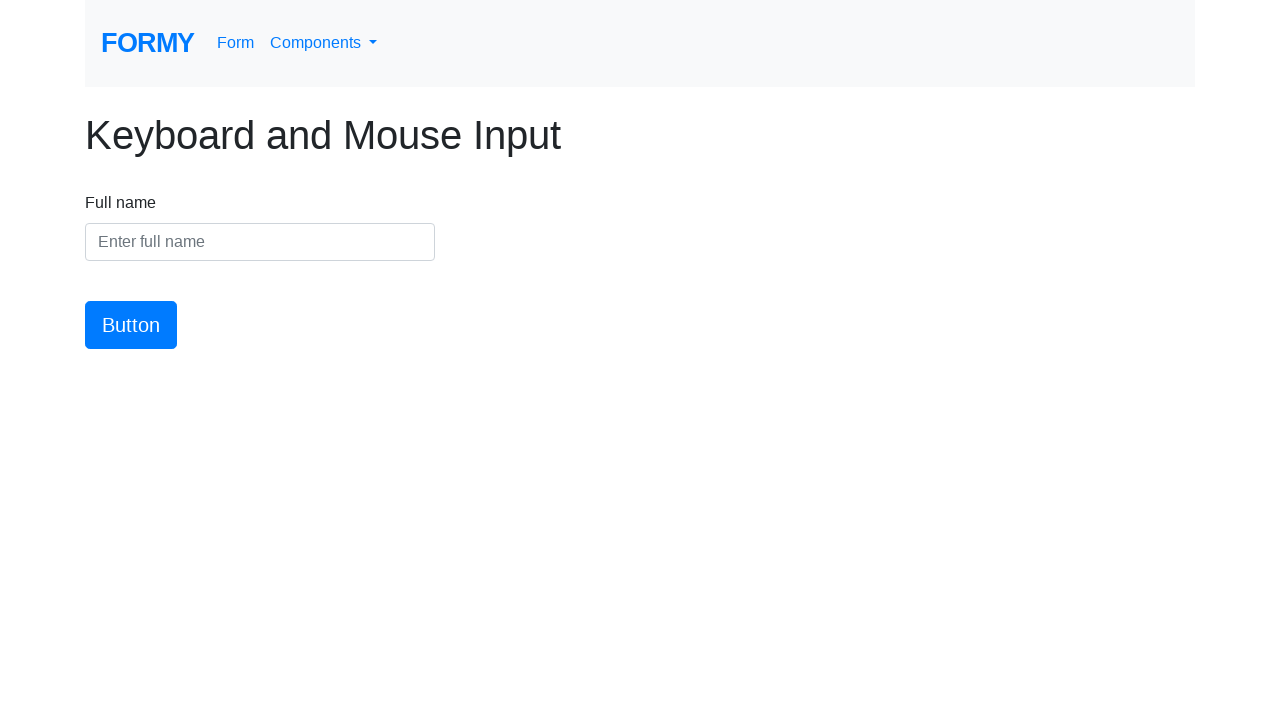

Clicked on the name input field at (260, 242) on #name
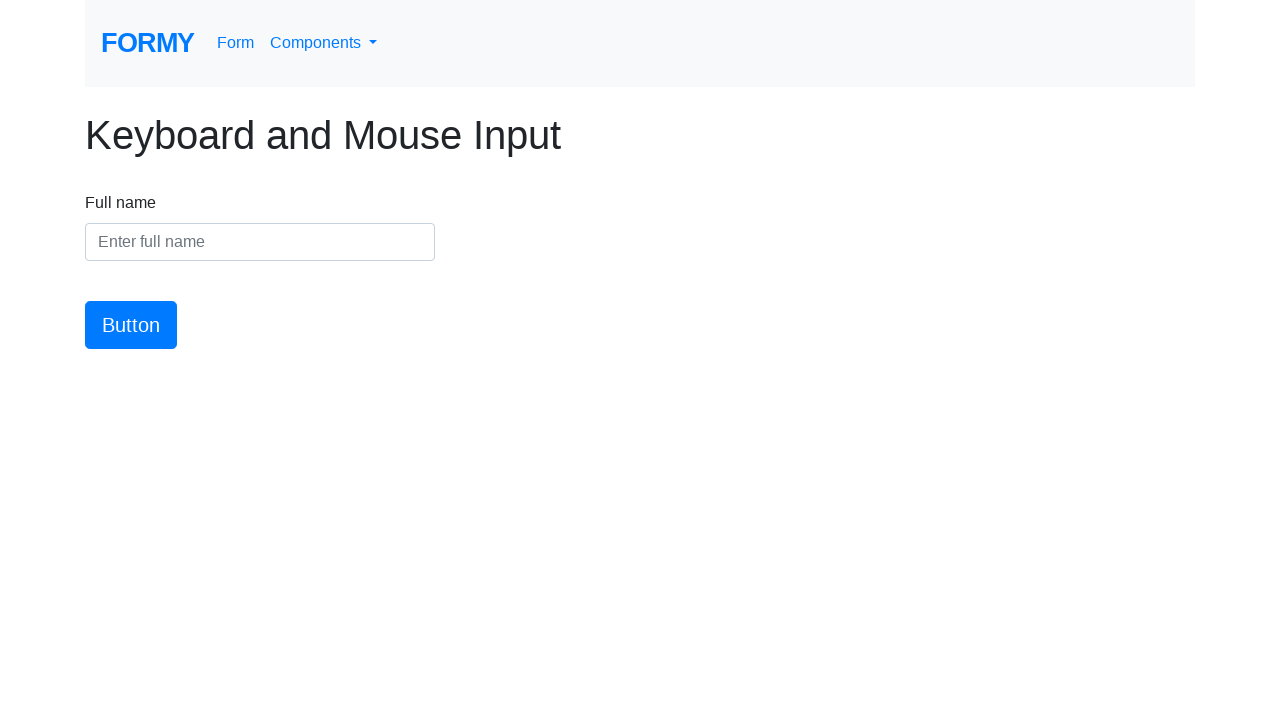

Entered 'Diego' into the name field on #name
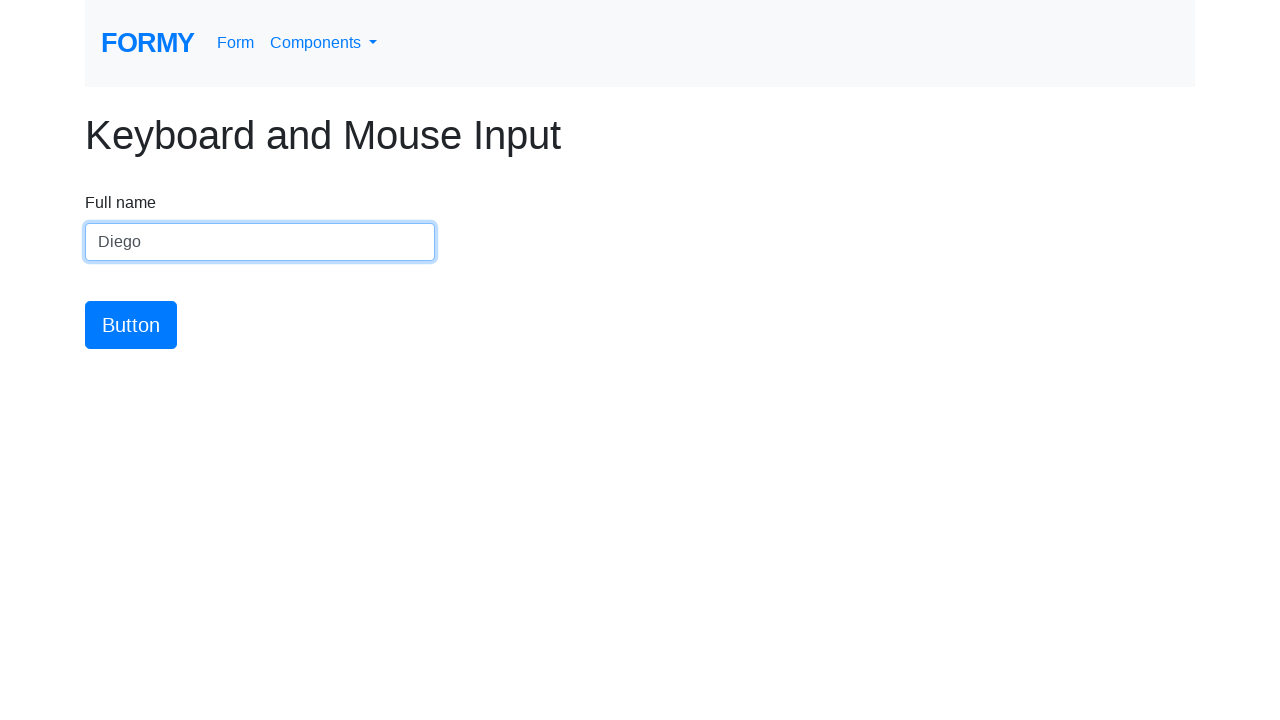

Clicked the button to trigger keypress event at (131, 325) on #button
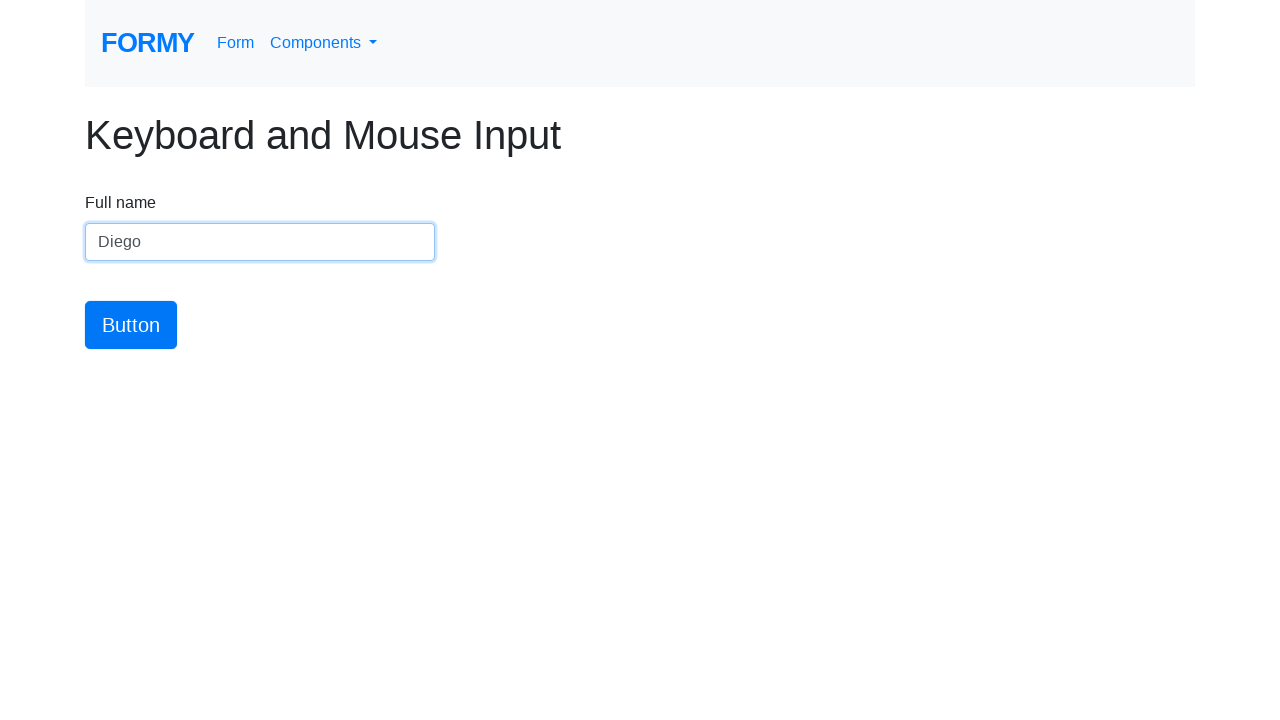

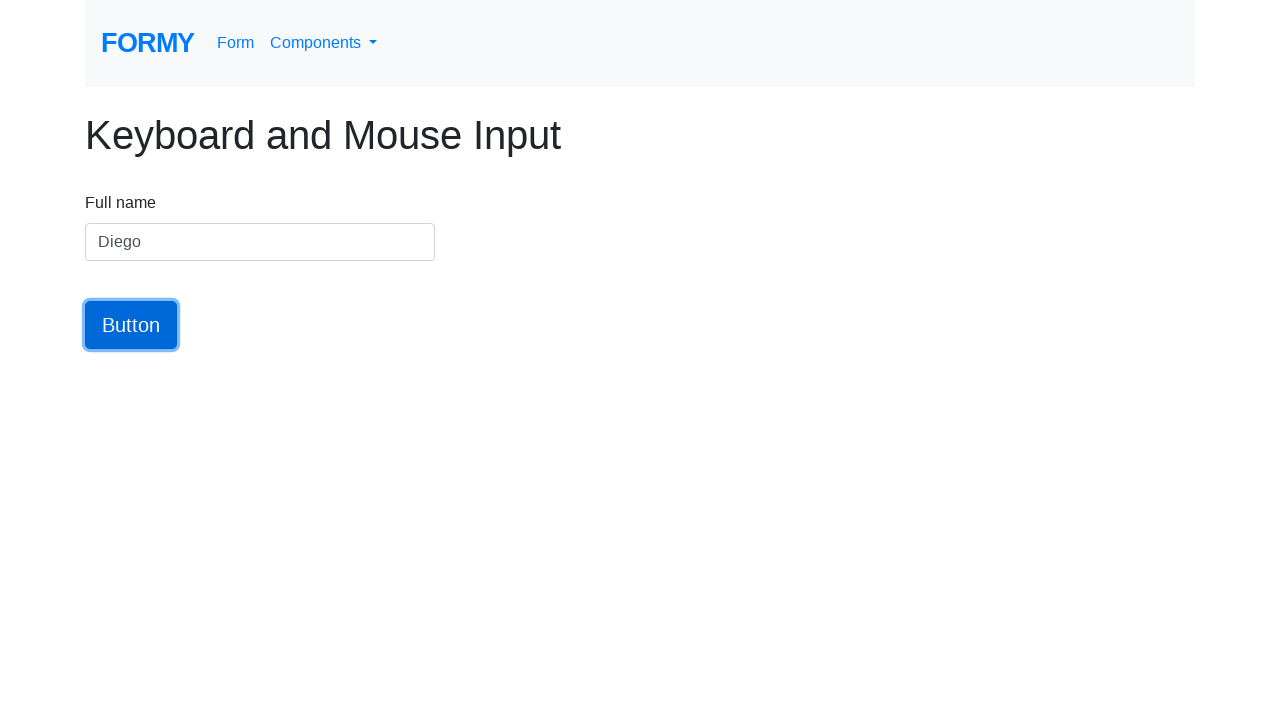